Tests the Team submenu page by navigating to it and verifying that team member images are displayed on the page.

Starting URL: https://www.99-bottles-of-beer.net/

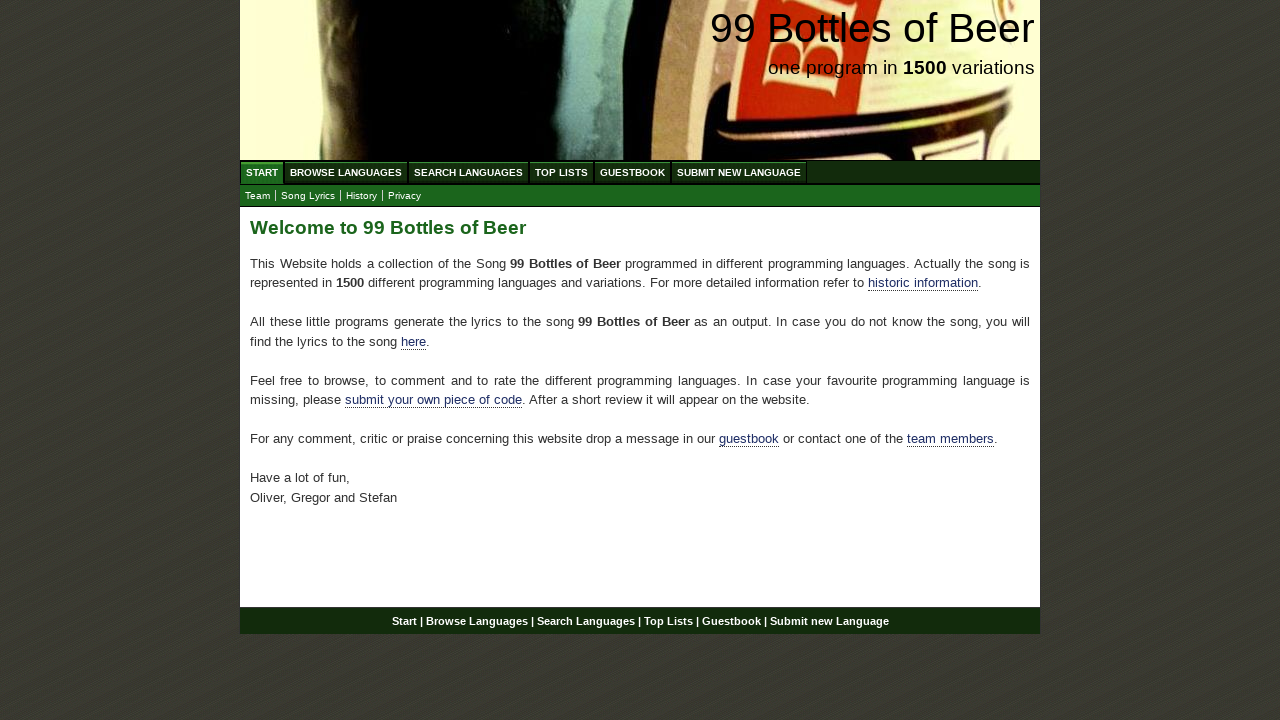

Clicked on Team submenu button at (258, 196) on xpath=//ul[@id='submenu']/li/a[@href='team.html']
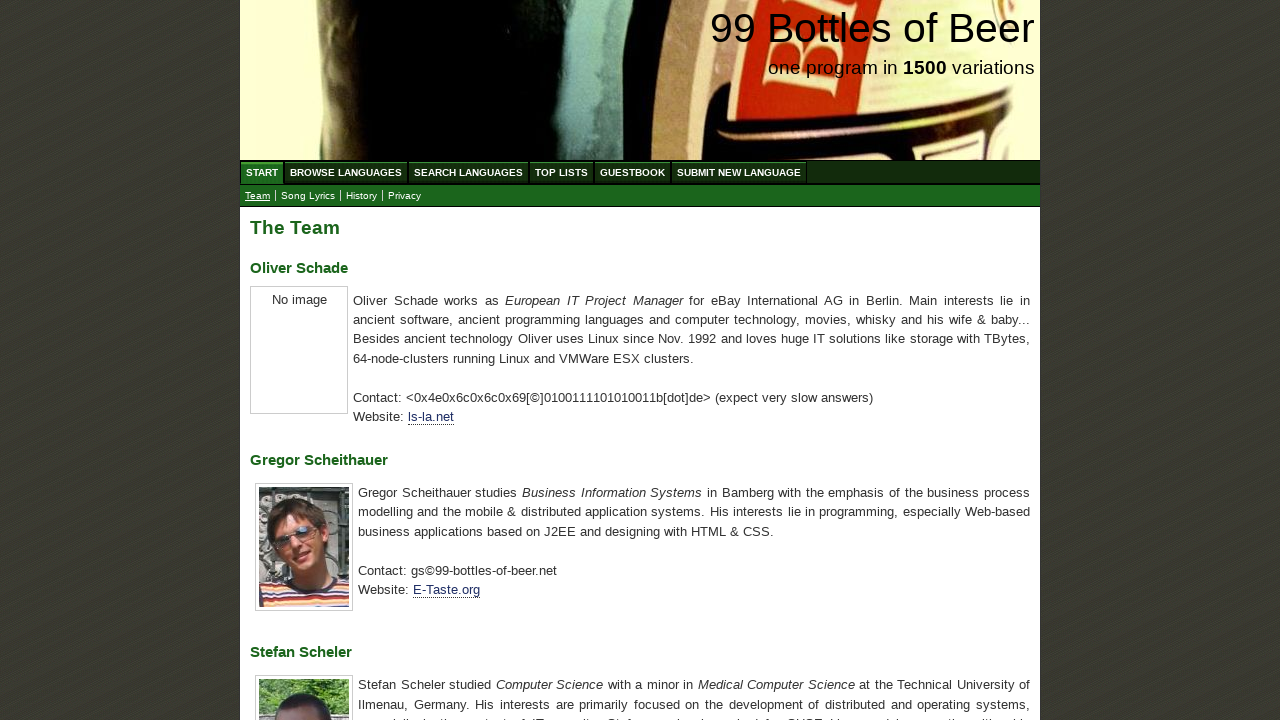

Waited for Gregor Scheithauer's team member image to load
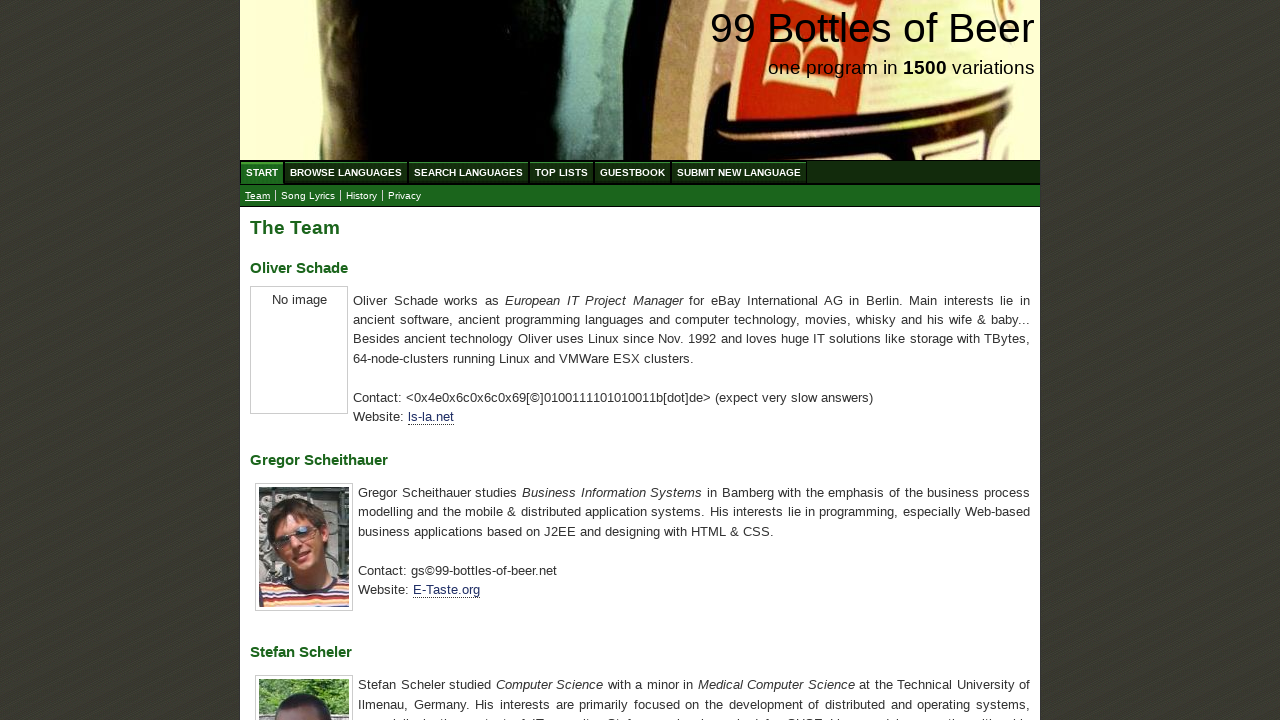

Waited for Stefan Scheler's team member image to load
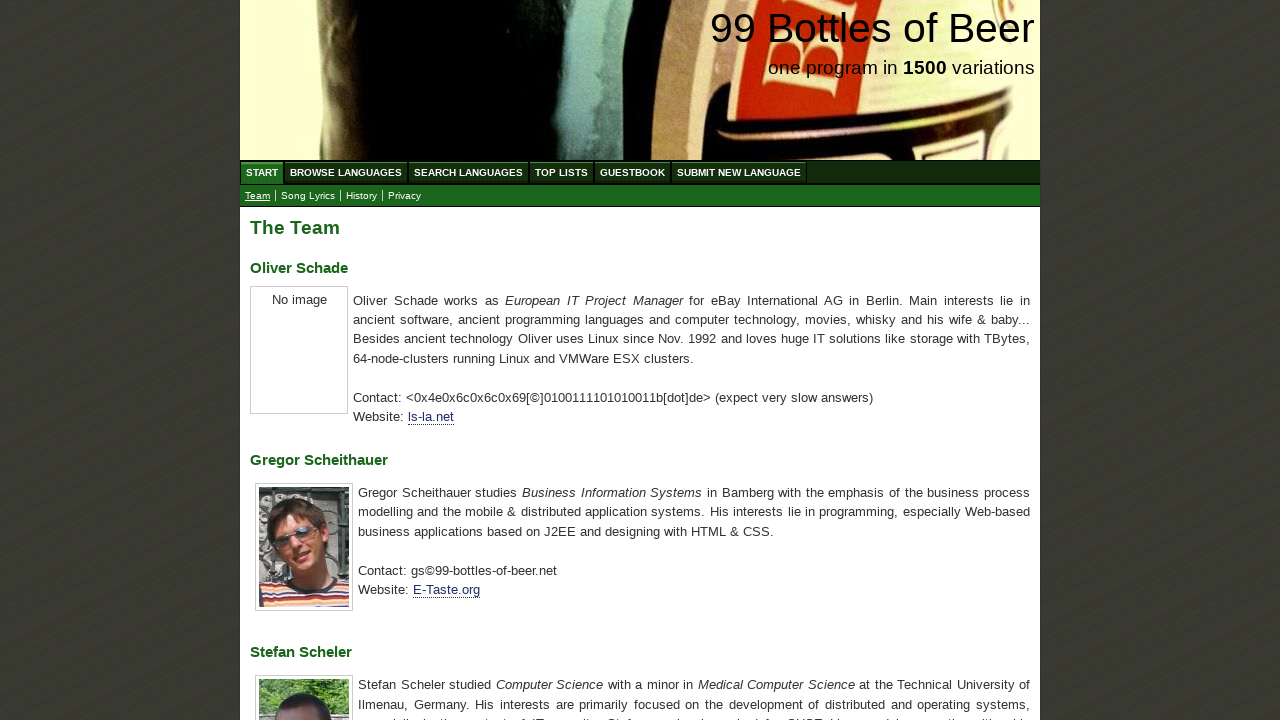

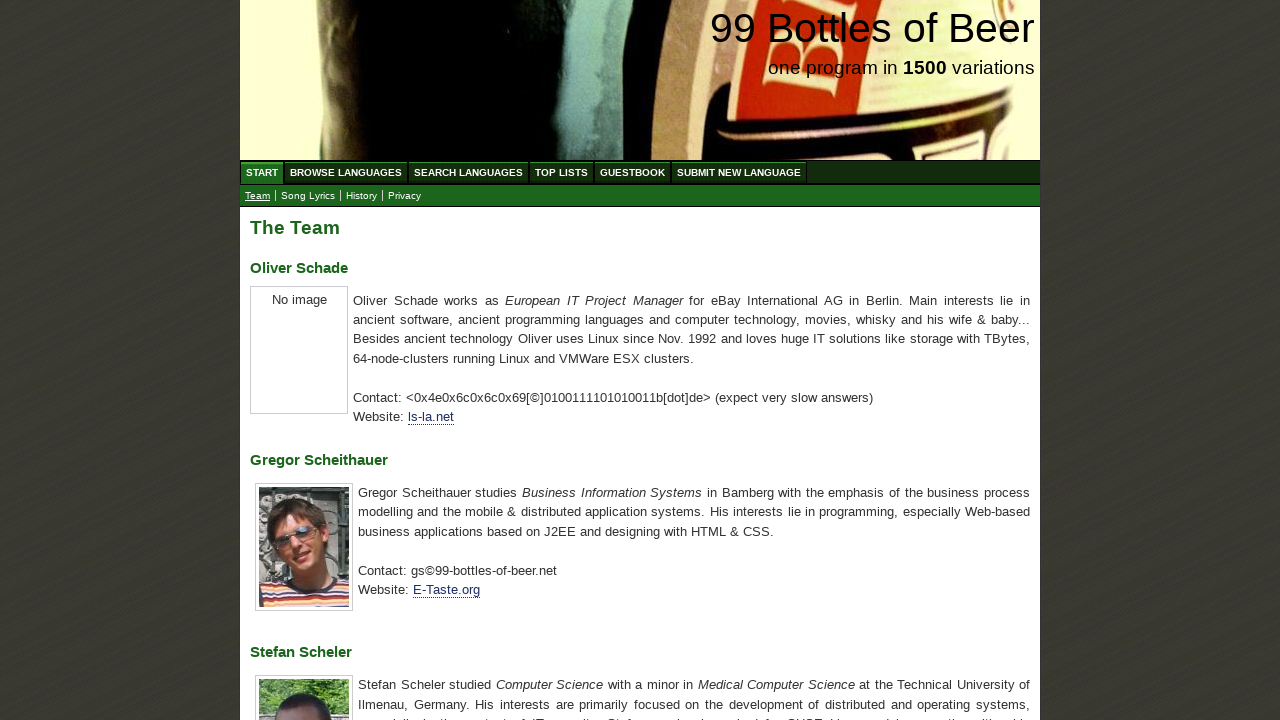